Navigates to Python.org homepage and verifies that documentation widget and event widget are present and loaded

Starting URL: https://python.org/

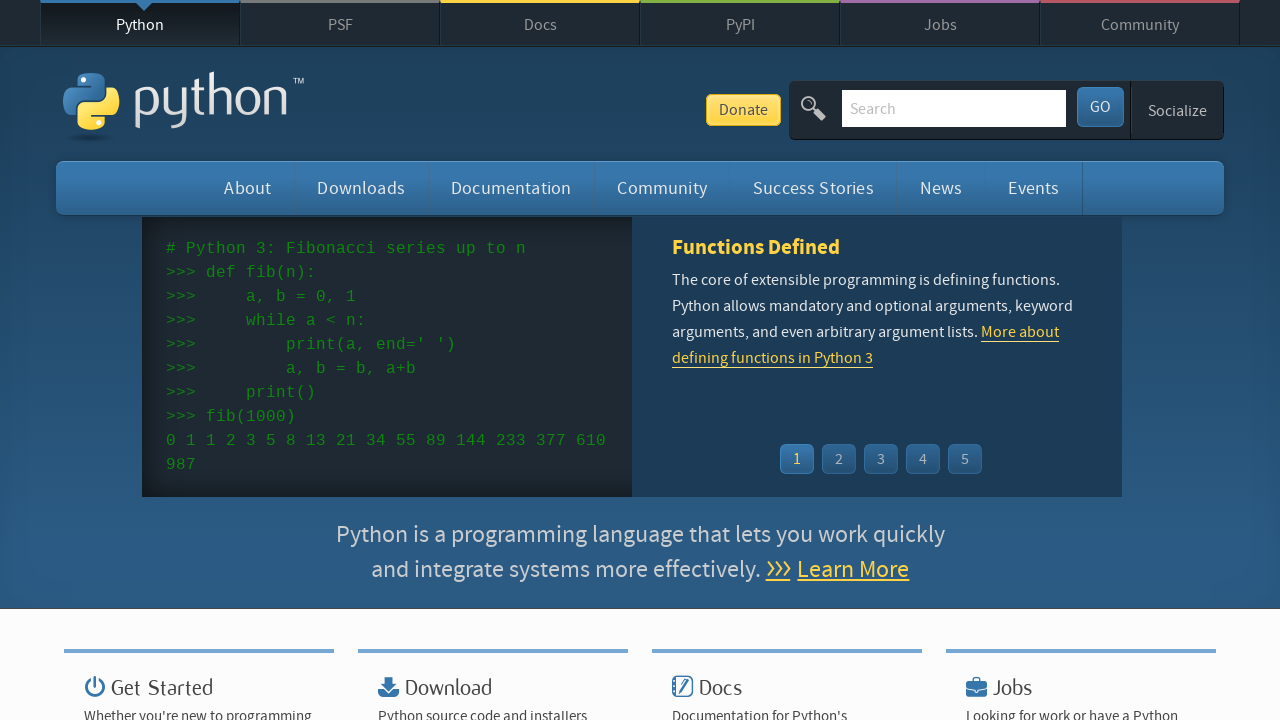

Navigated to Python.org homepage
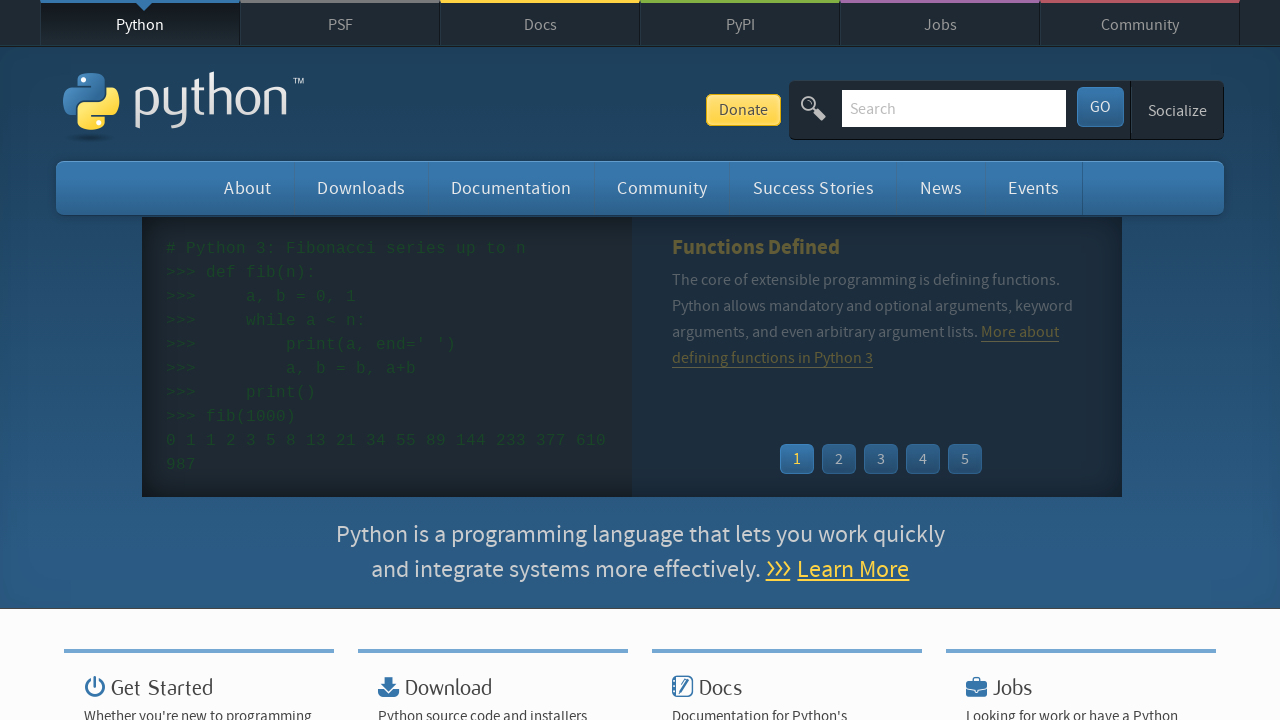

Documentation widget links loaded
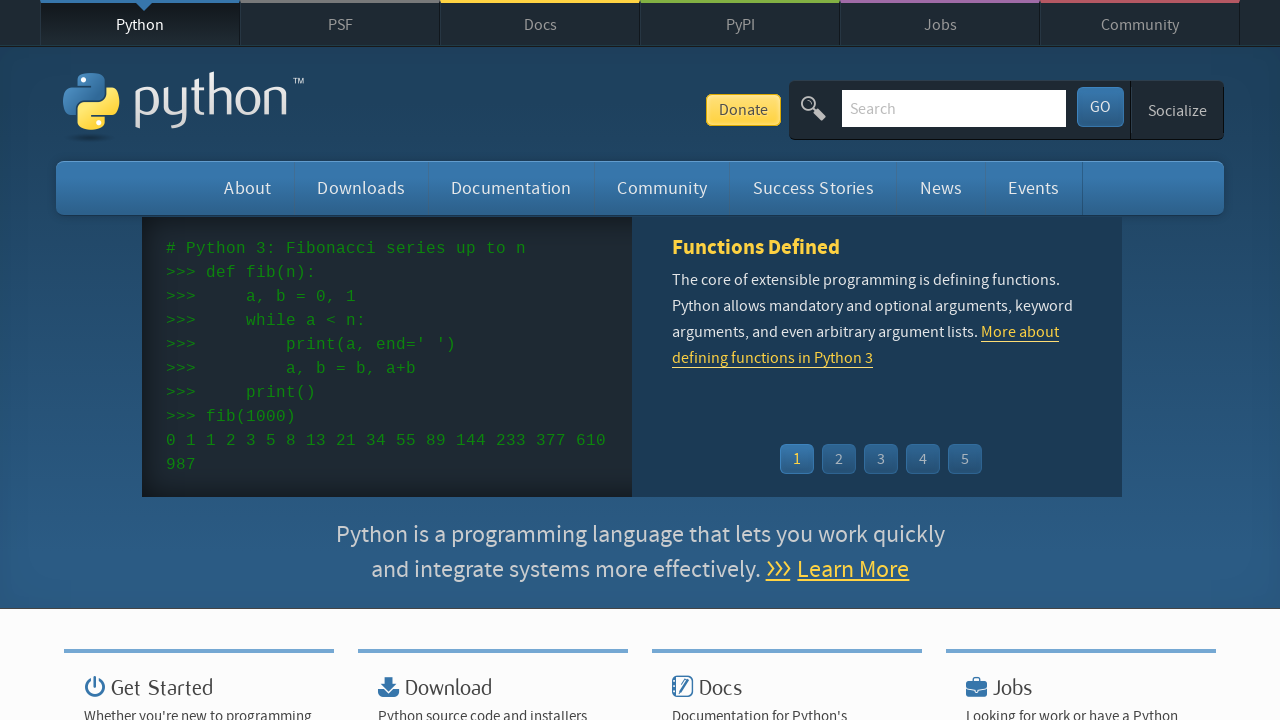

Event widget time elements loaded
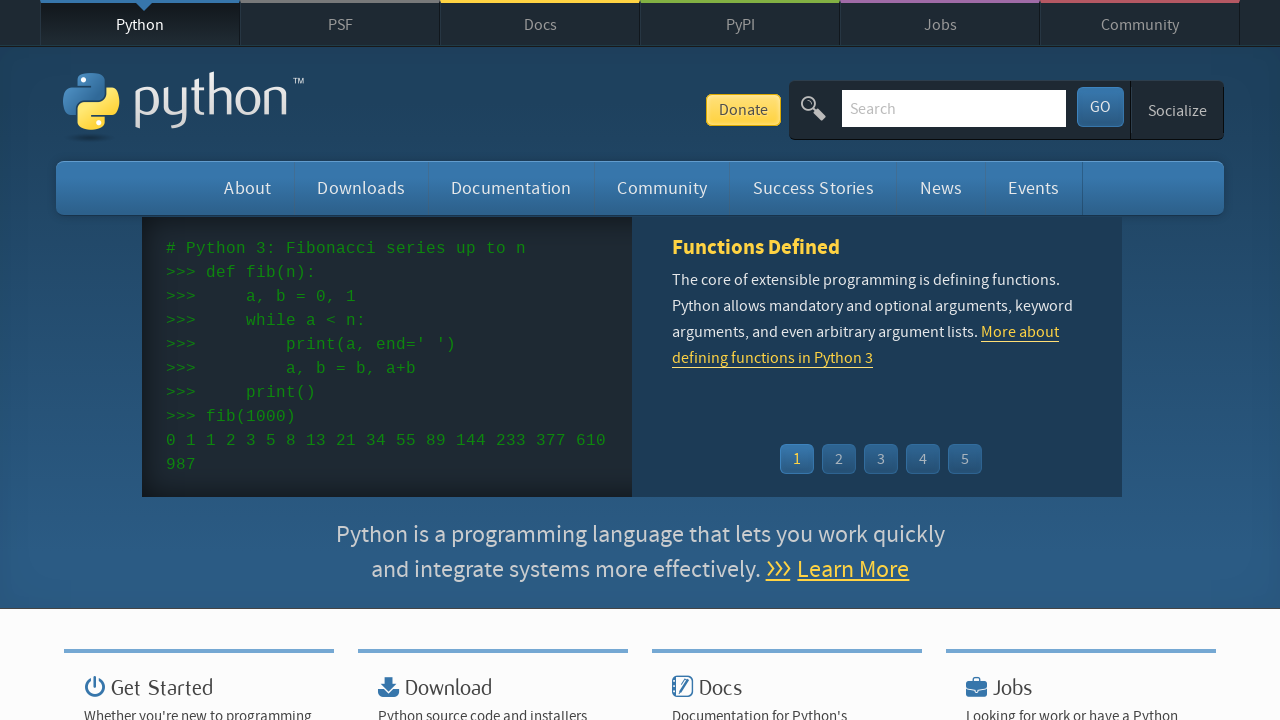

Event widget links loaded
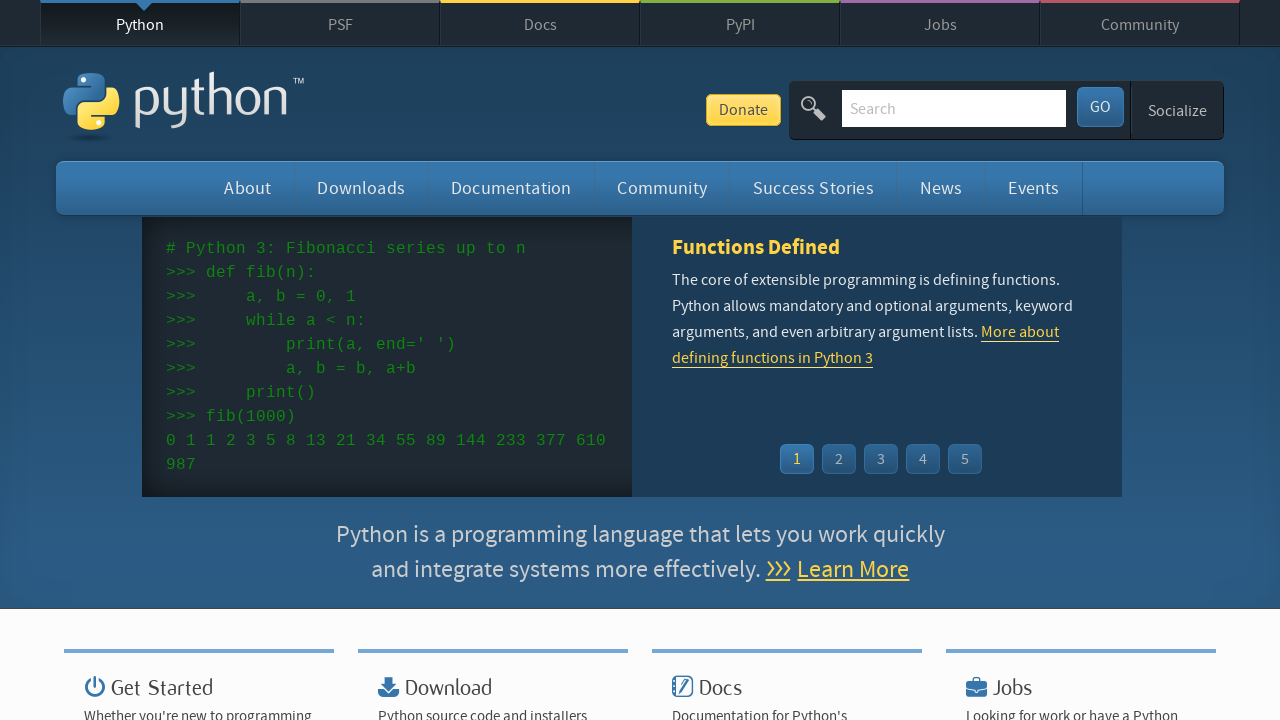

Verified documentation widget contains at least one link
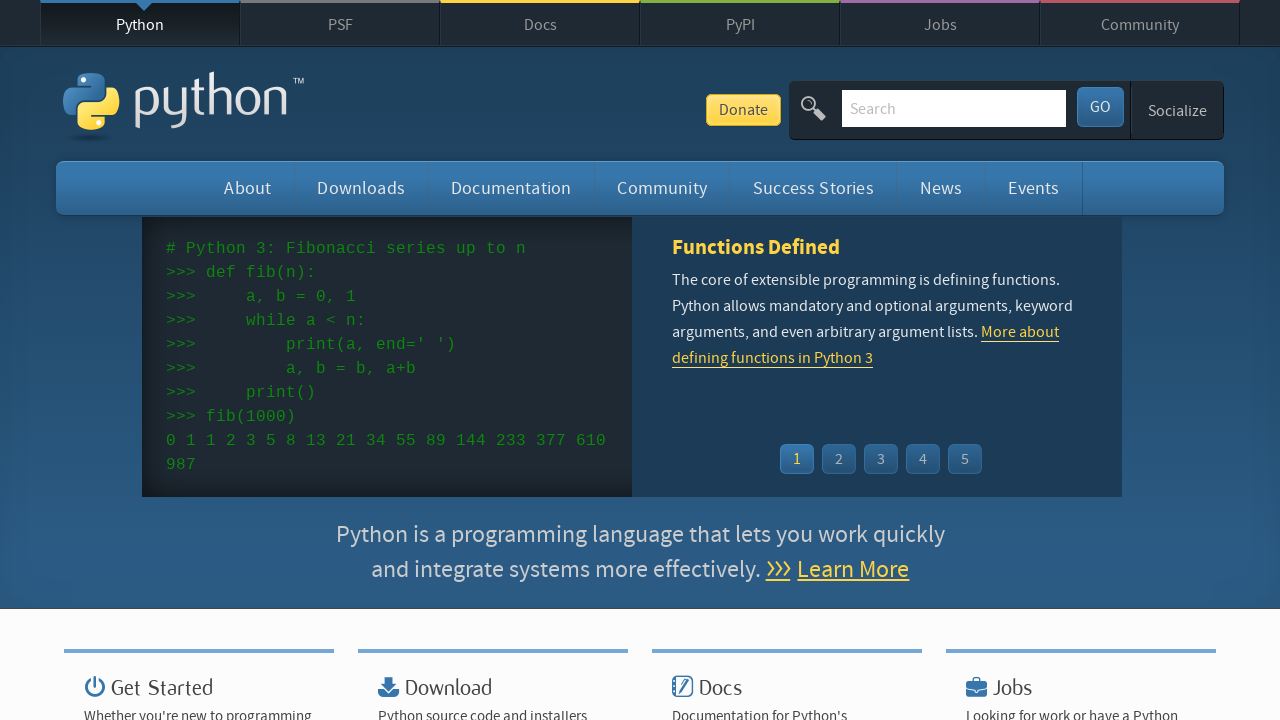

Verified event widget contains at least one time element
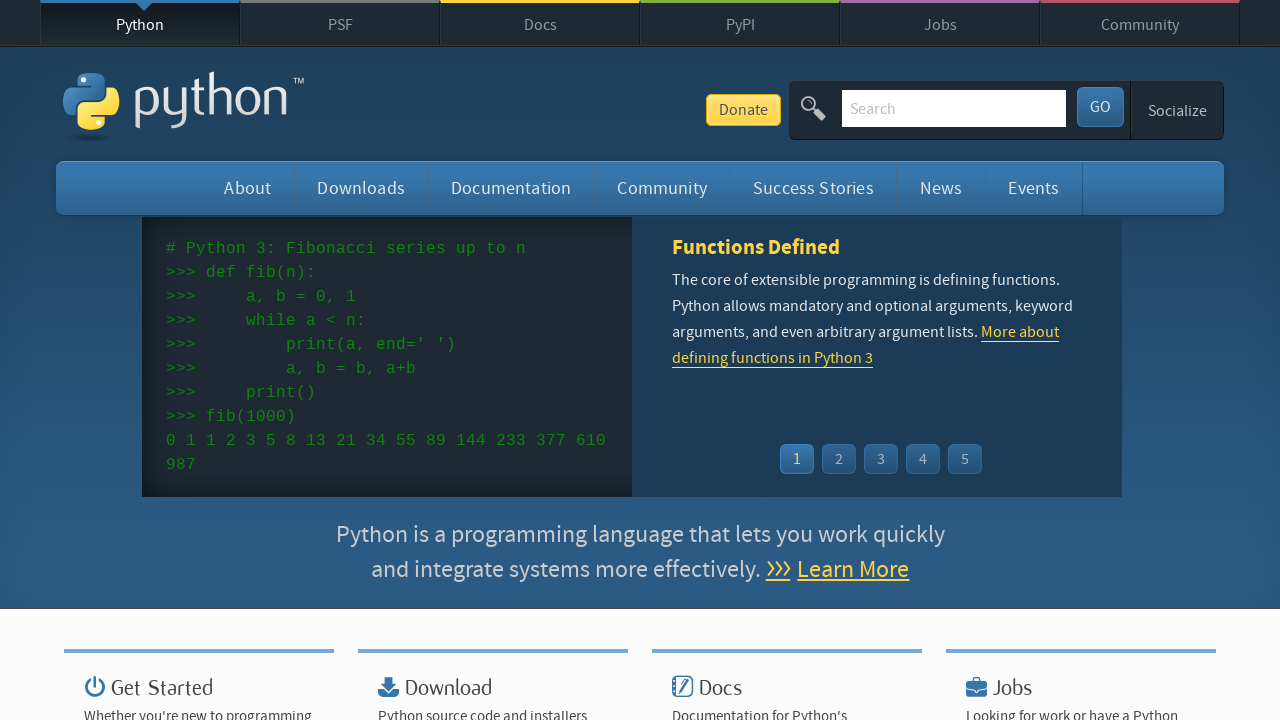

Verified event widget contains at least one event link
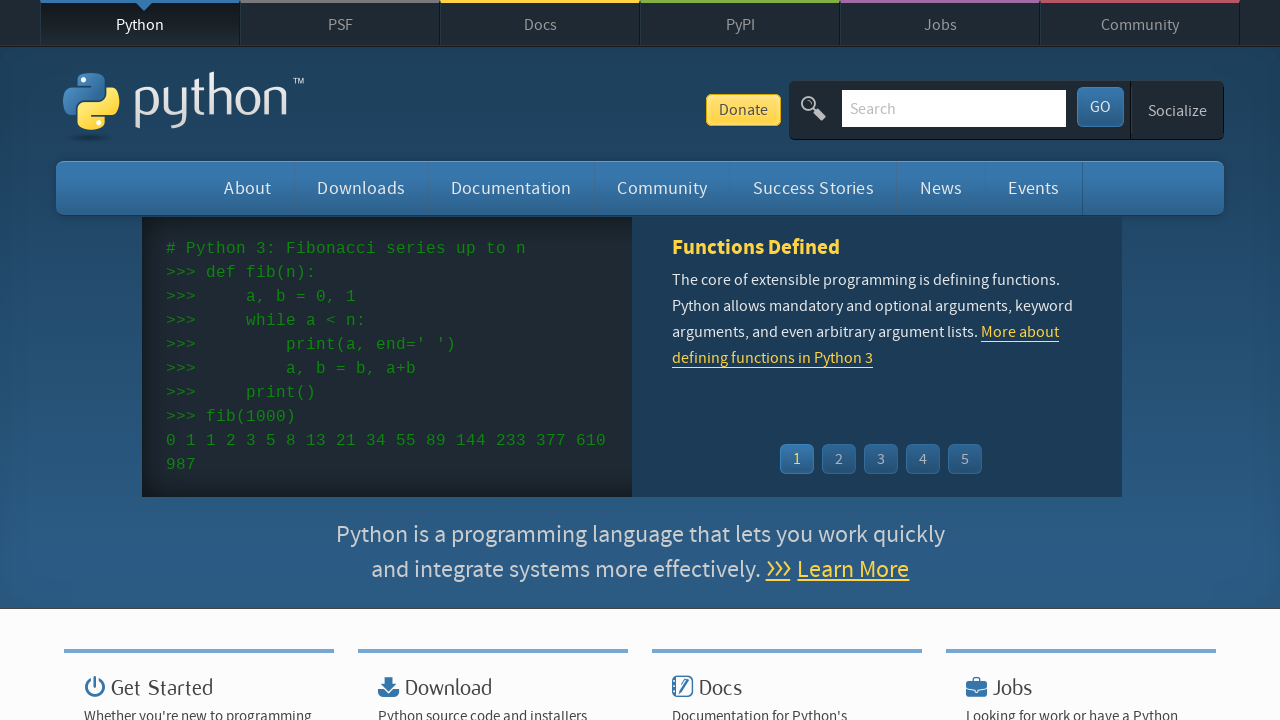

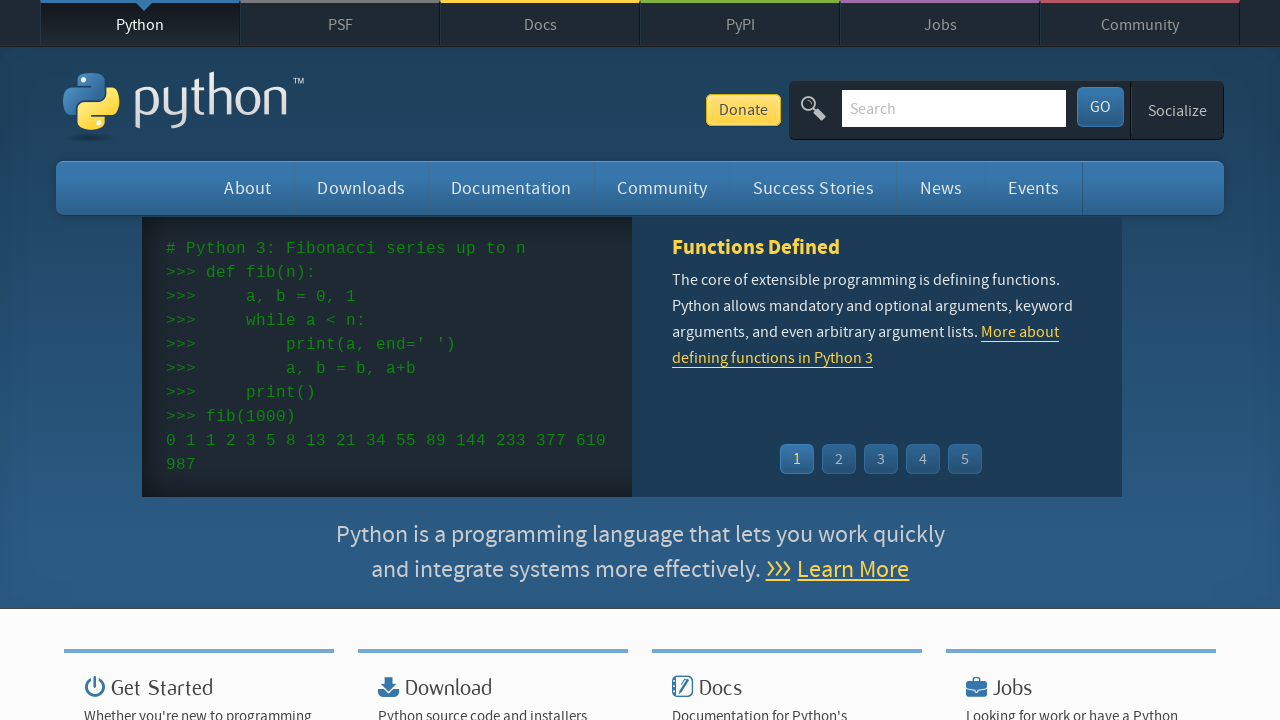